Tests that the Categories panel displays CATEGORIES, Phones, Laptops, and Monitors options

Starting URL: https://www.demoblaze.com/

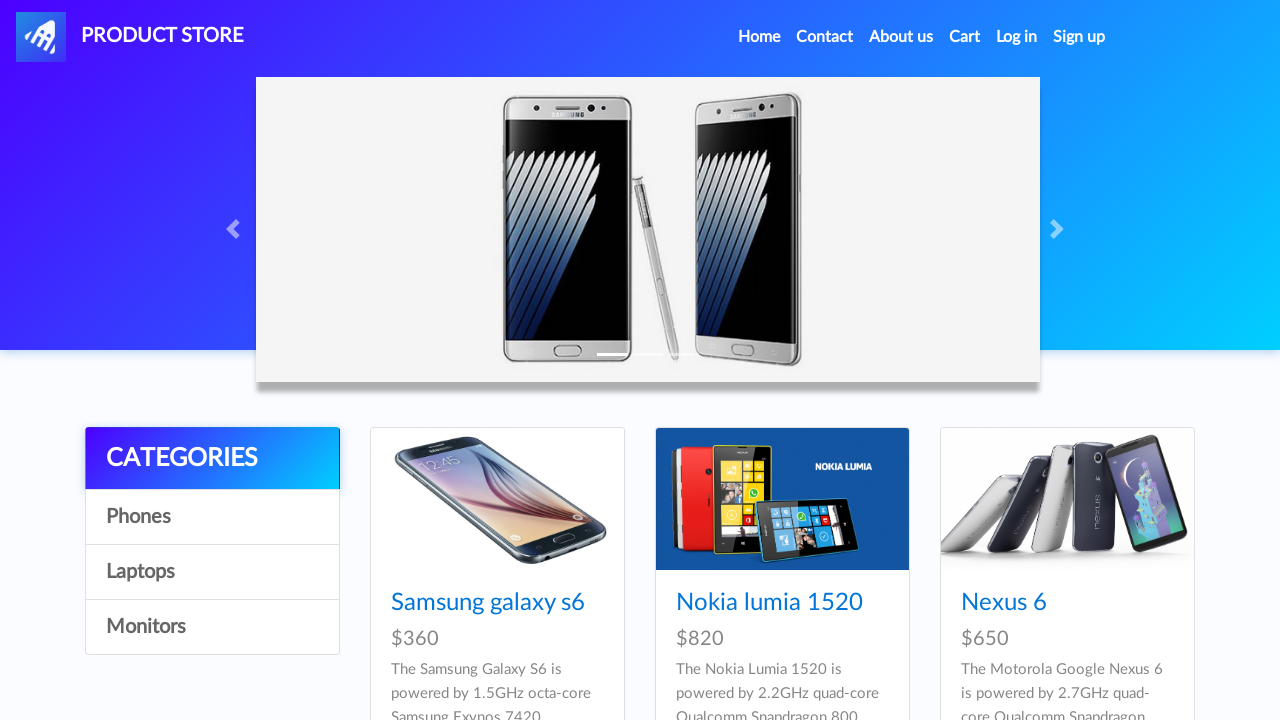

Waited for CATEGORIES option to load in the Categories panel
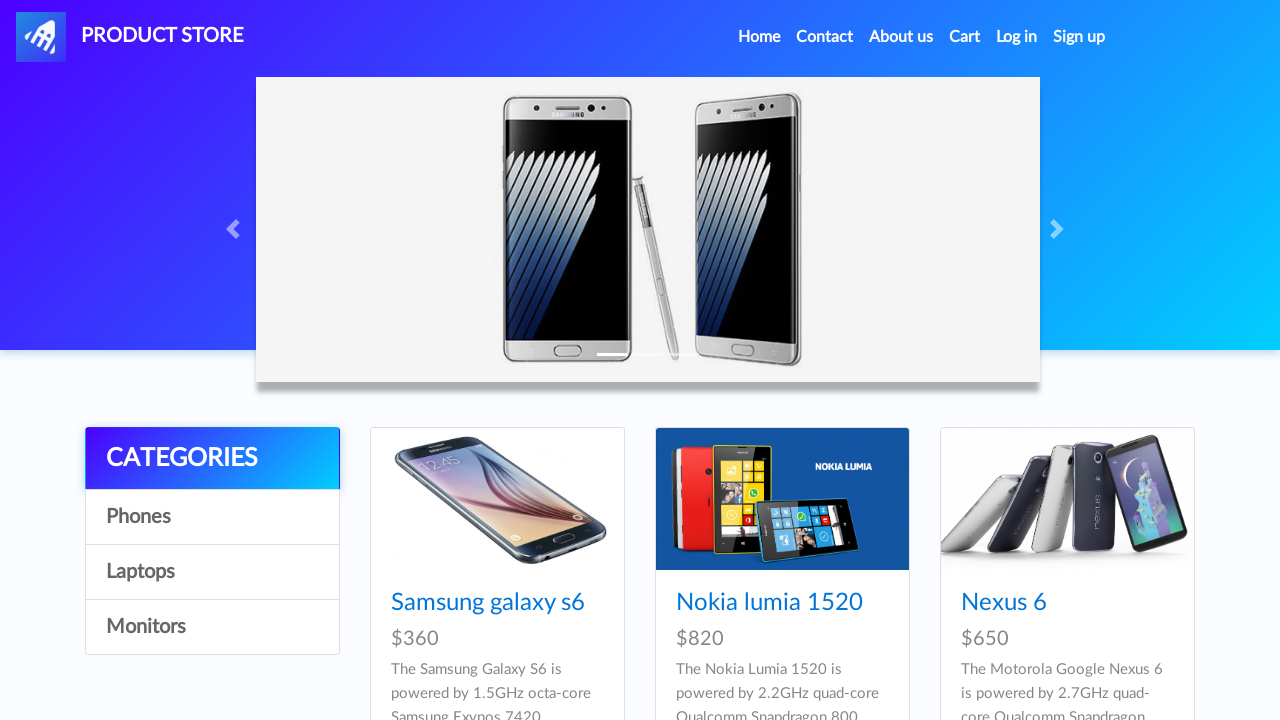

Waited for Phones option to load in the Categories panel
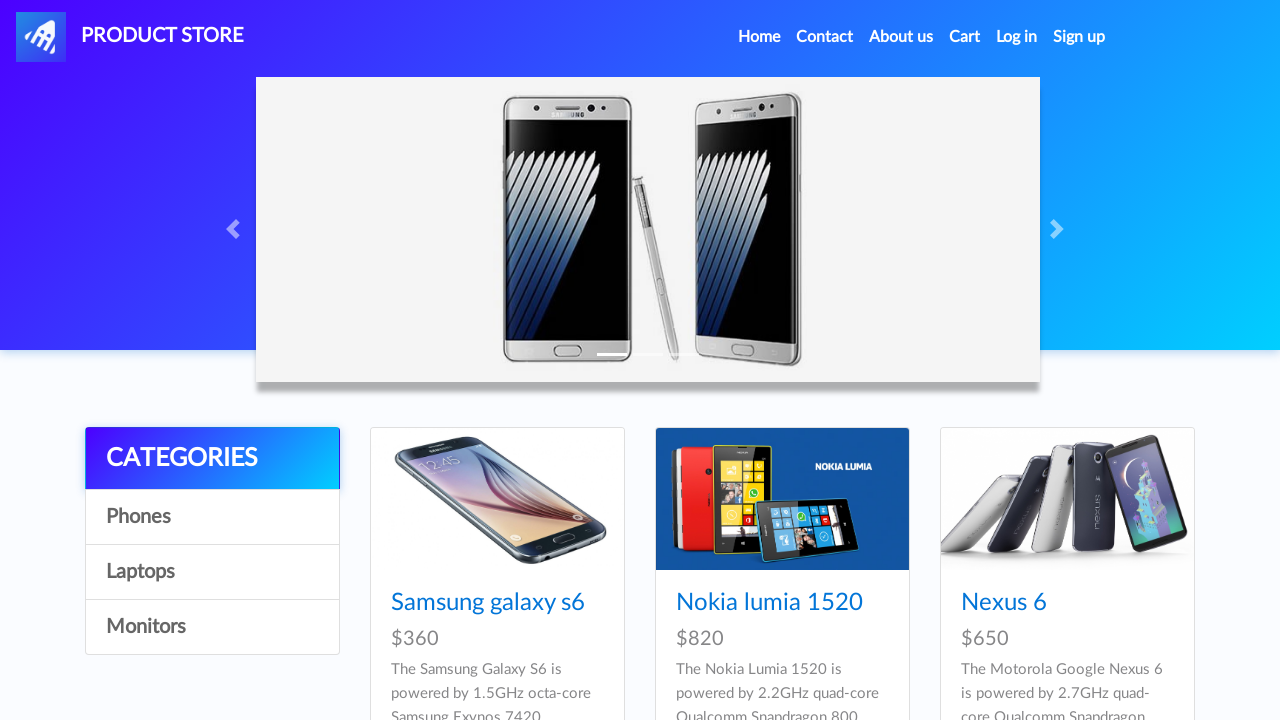

Waited for Laptops option to load in the Categories panel
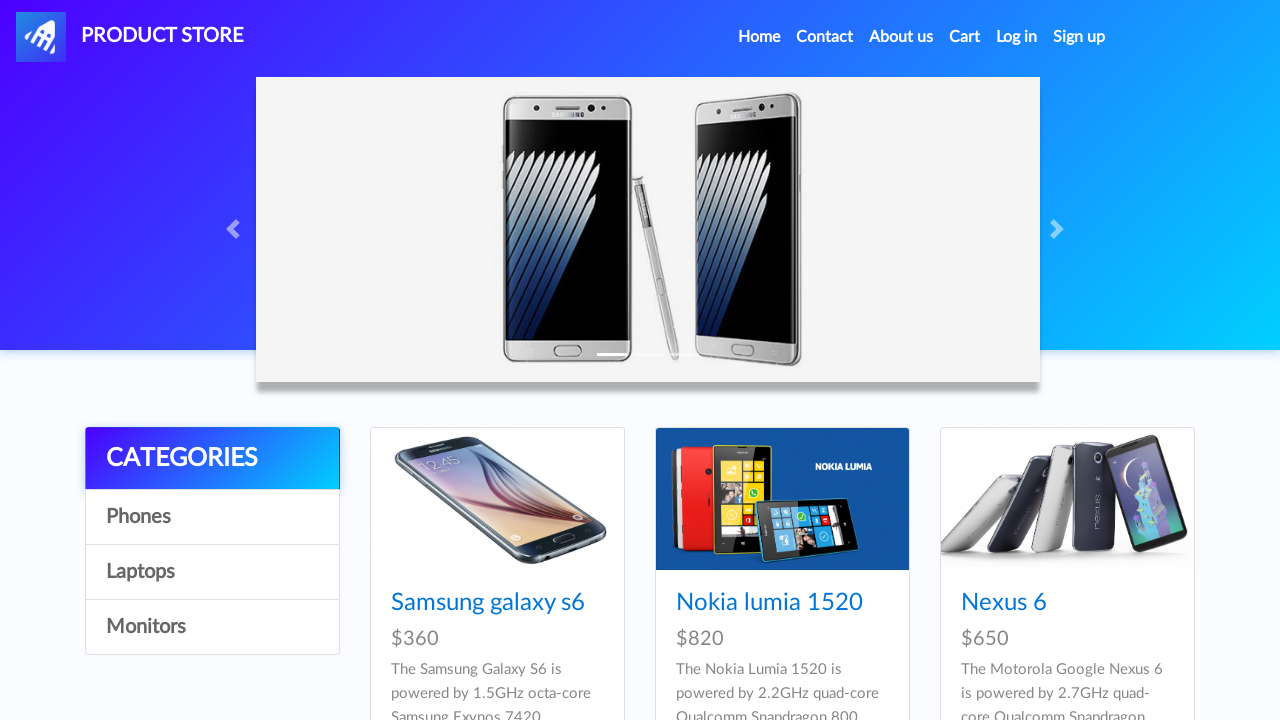

Waited for Monitors option to load in the Categories panel
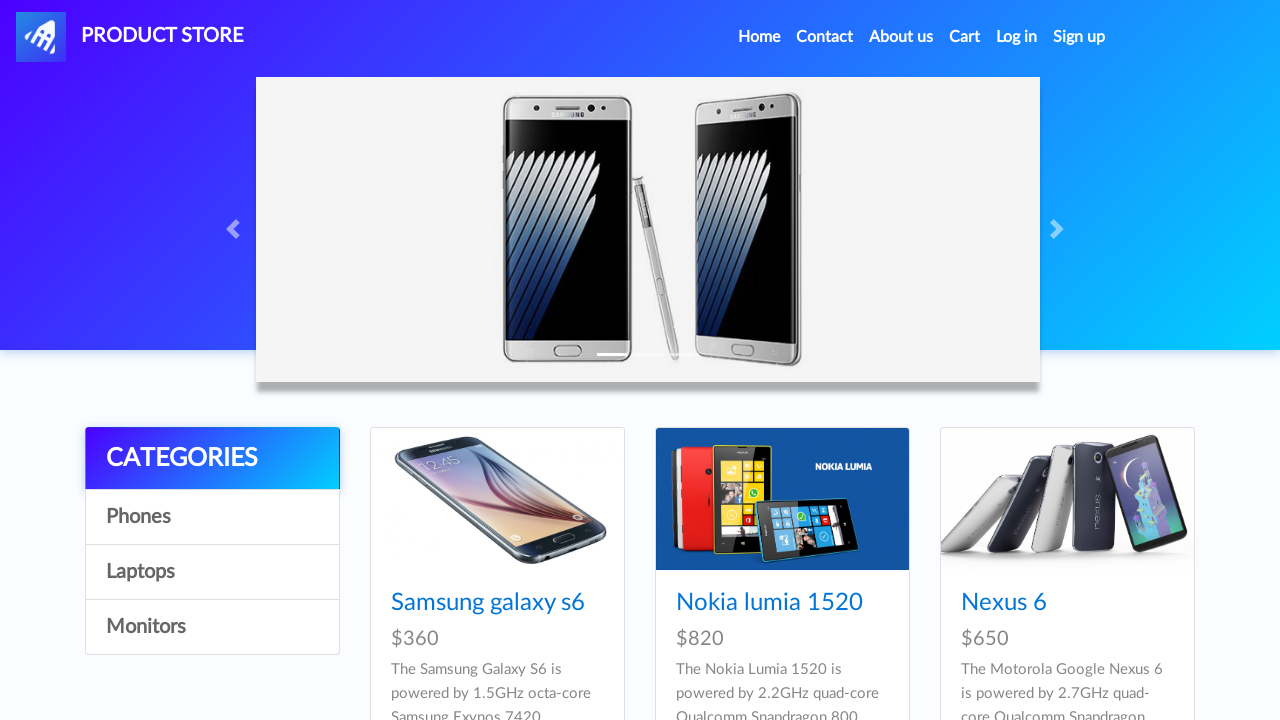

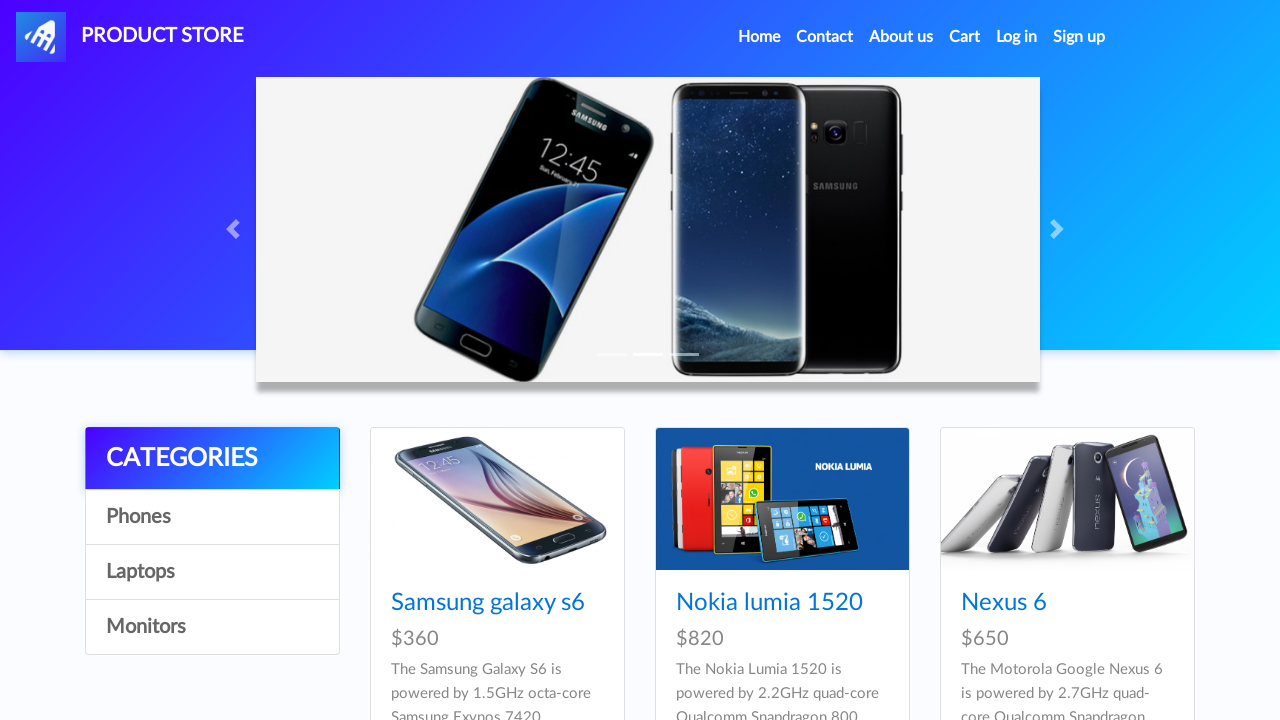